Tests opening a new browser tab, navigating to a different page in the new tab, then closing the tab and returning to the original window

Starting URL: https://bonigarcia.dev/selenium-webdriver-java/index.html

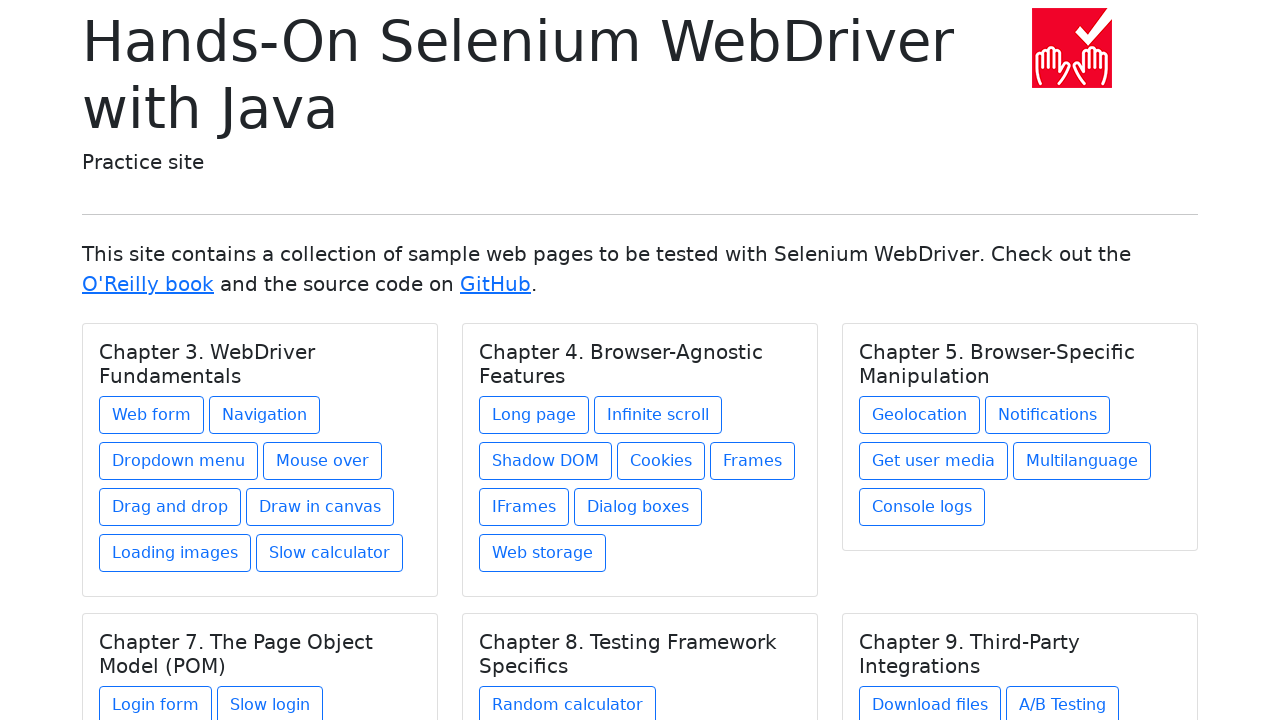

Stored initial page context
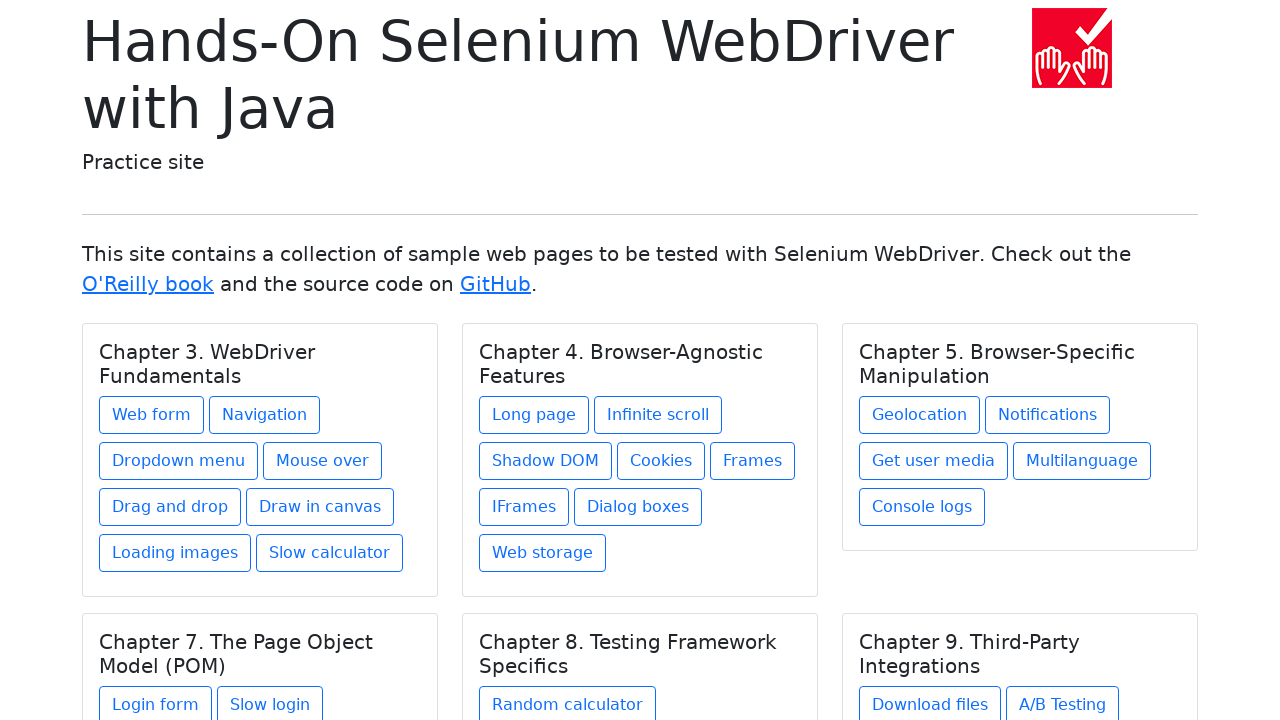

Opened a new browser tab
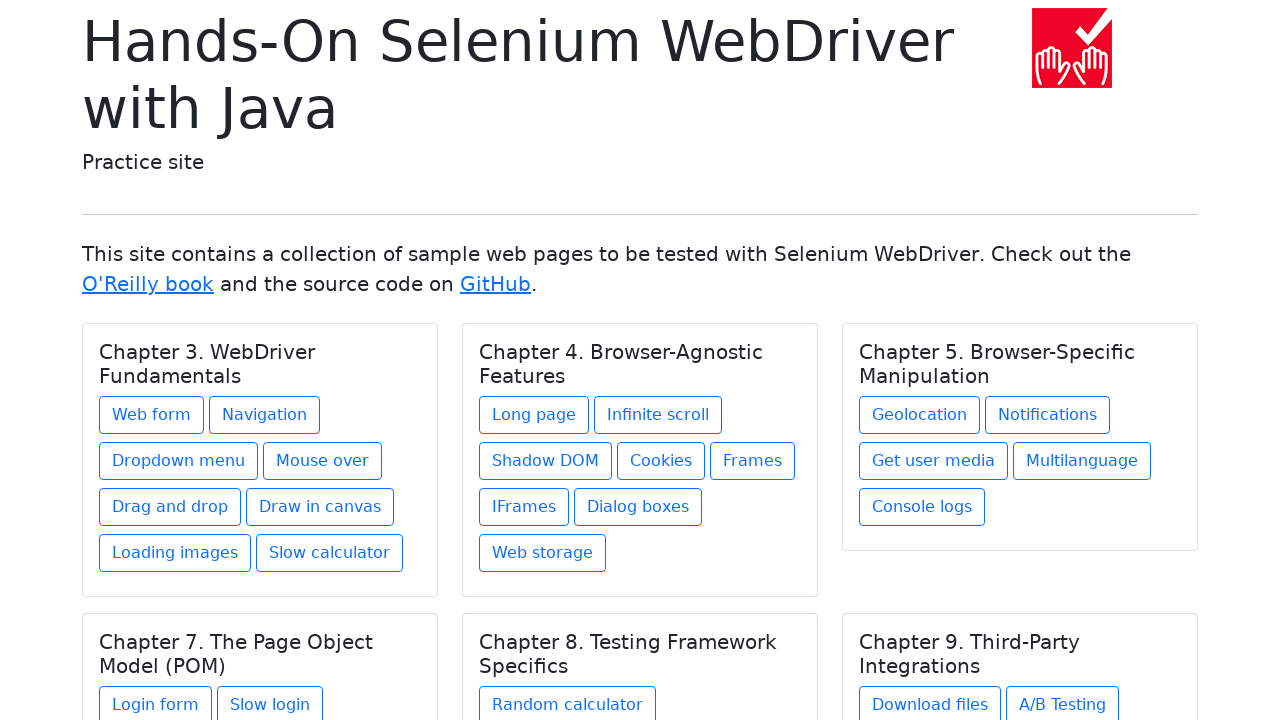

Navigated to web-form page in the new tab
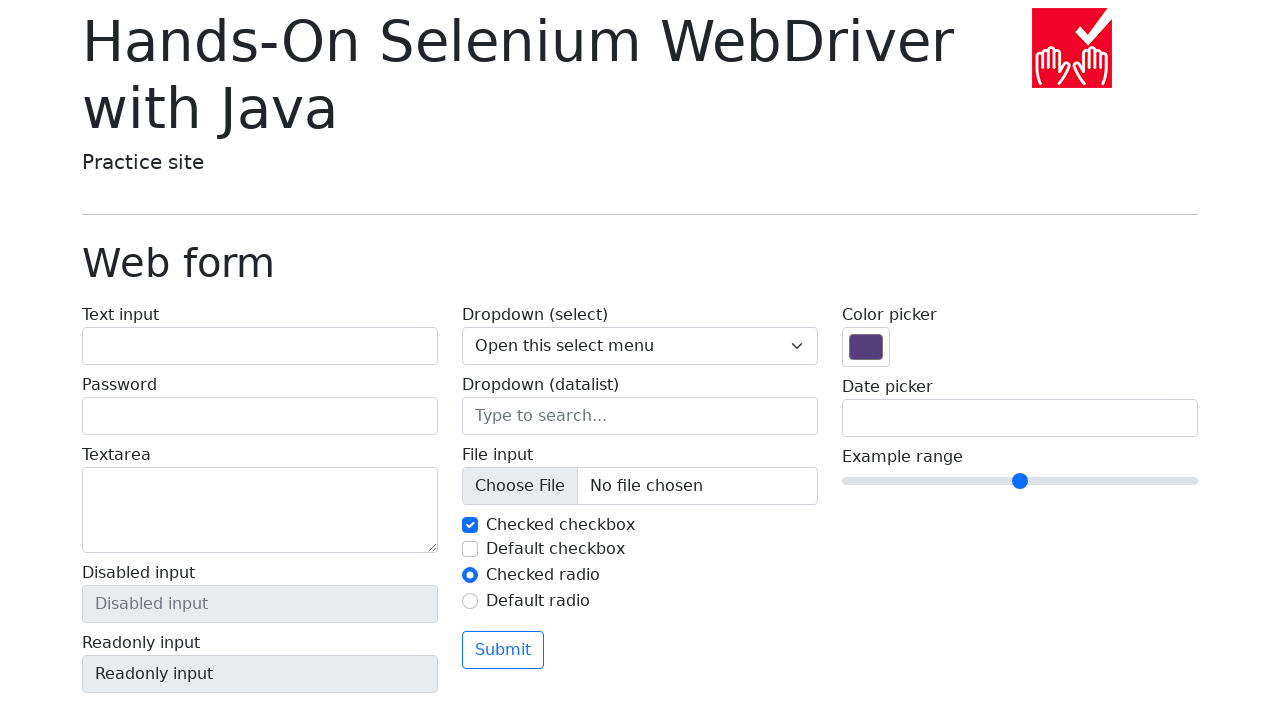

Closed the new tab
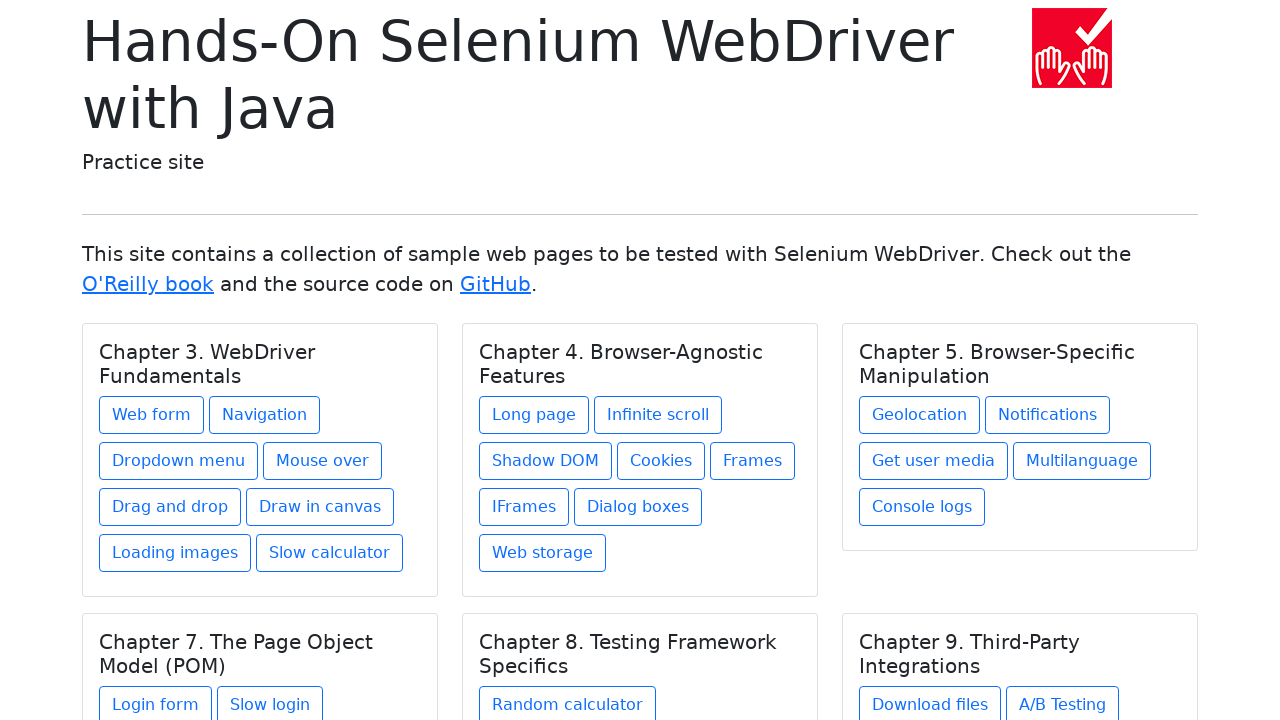

Returned to original window after closing new tab
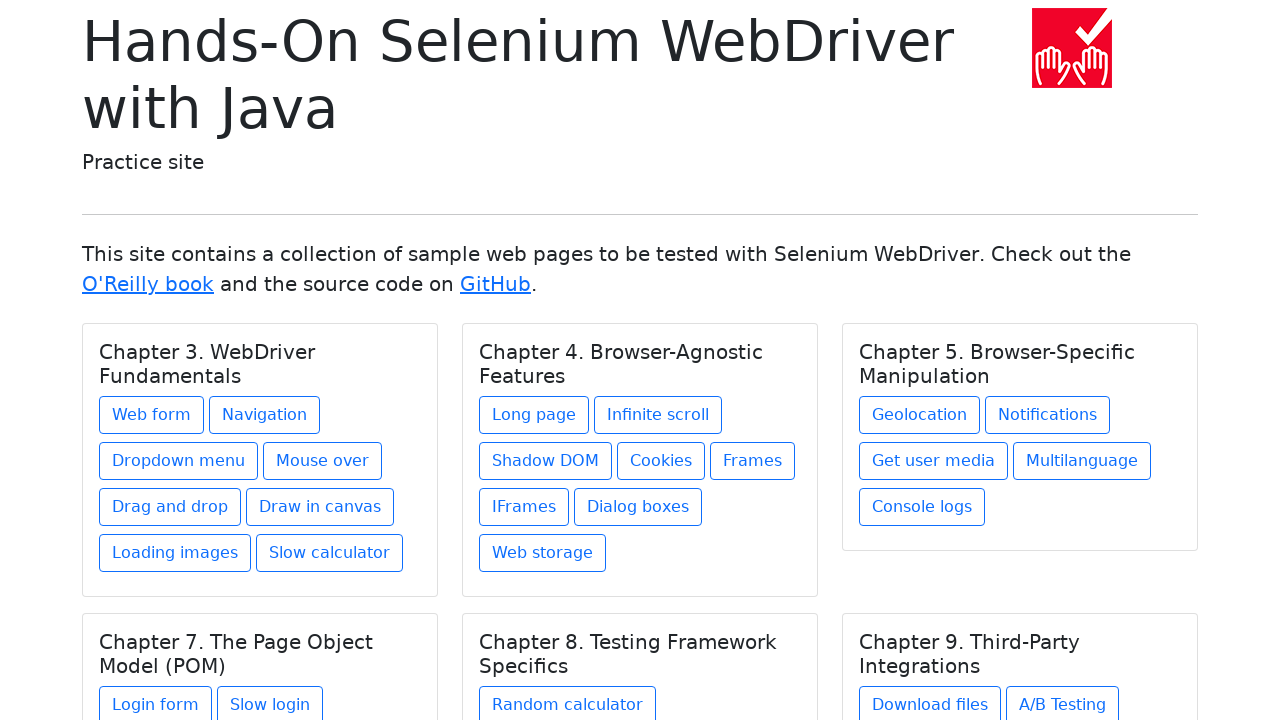

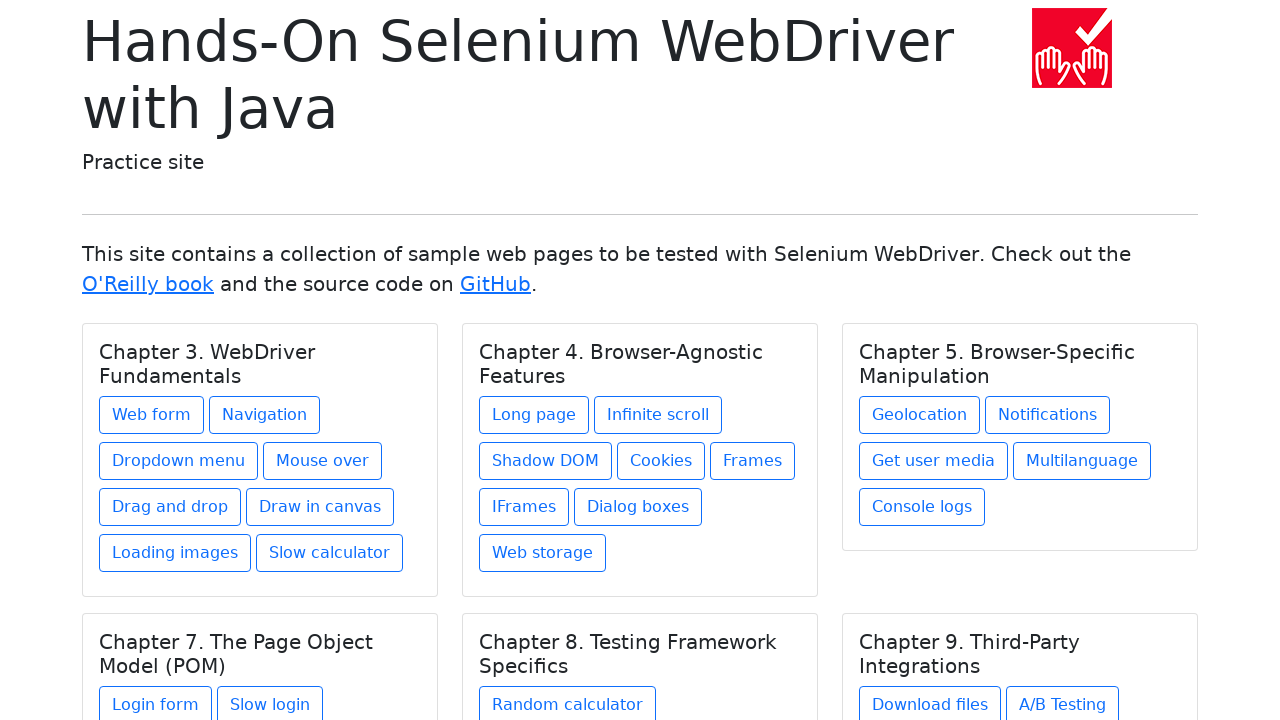